Tests add-to-cart functionality by selecting a product from the homepage, adding it to cart, navigating to the cart page, and verifying the product appears in the cart.

Starting URL: https://www.demoblaze.com/

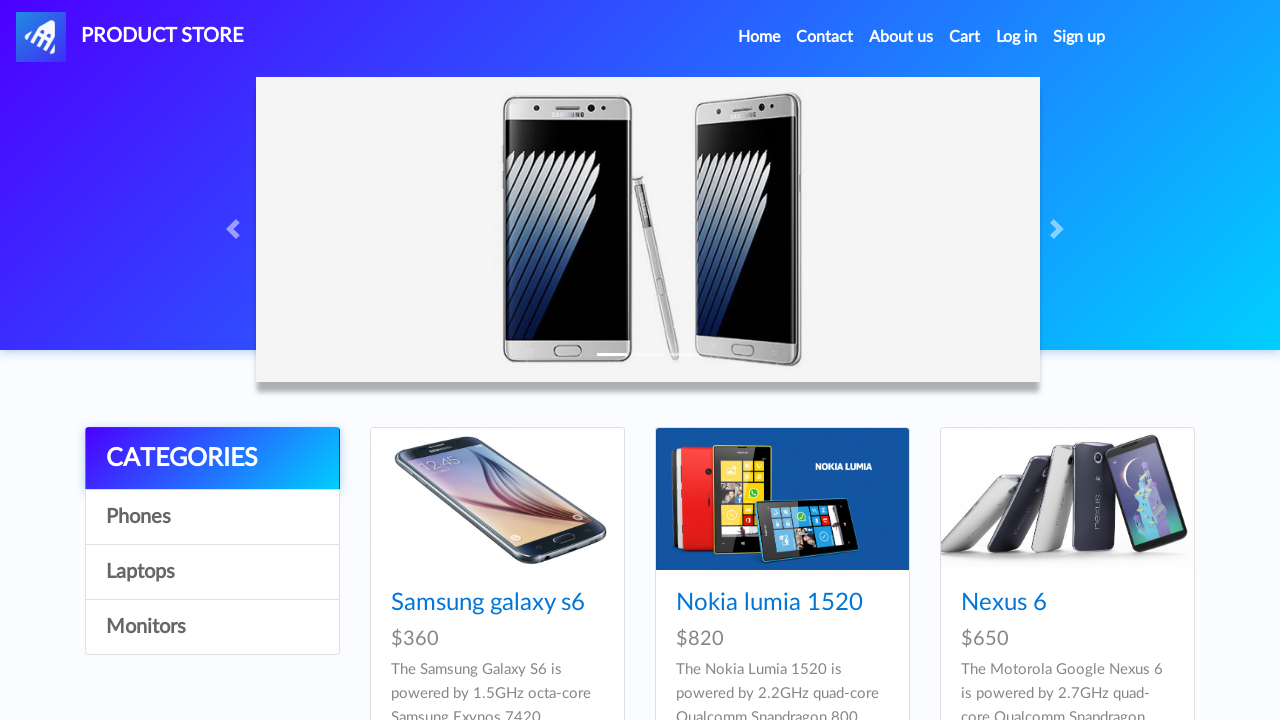

Homepage loaded with product cards visible
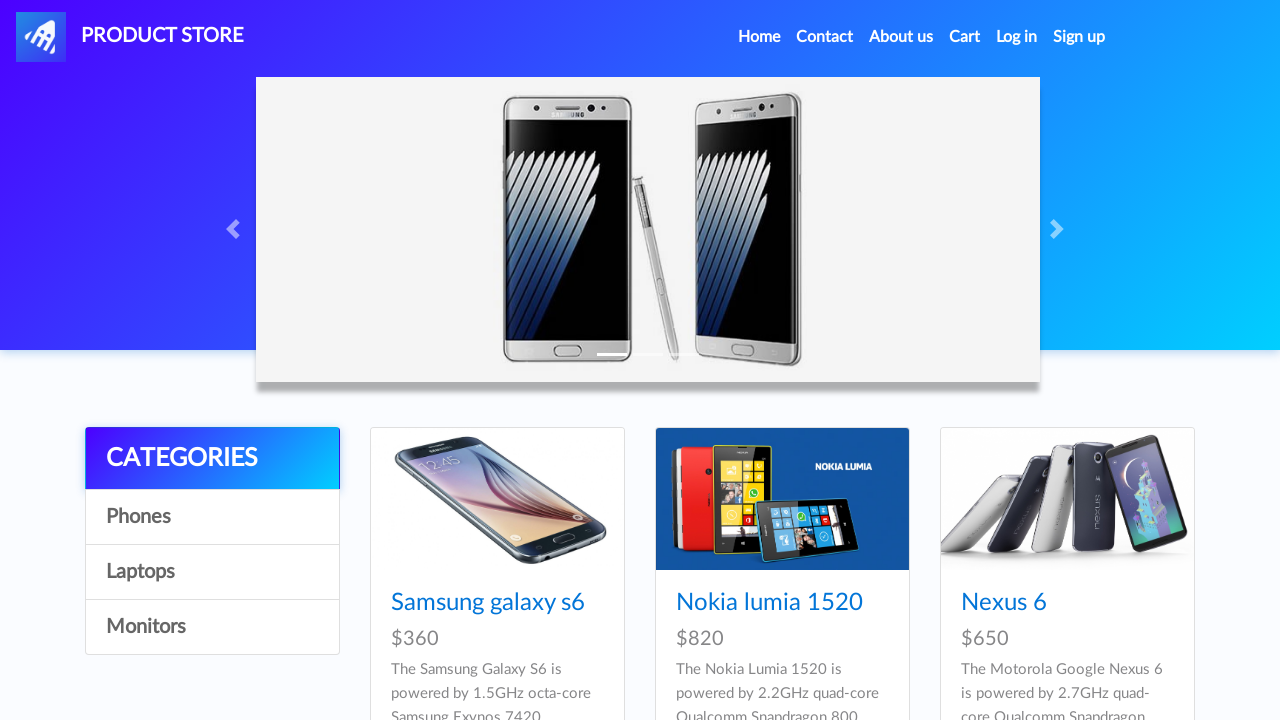

Located all product card links
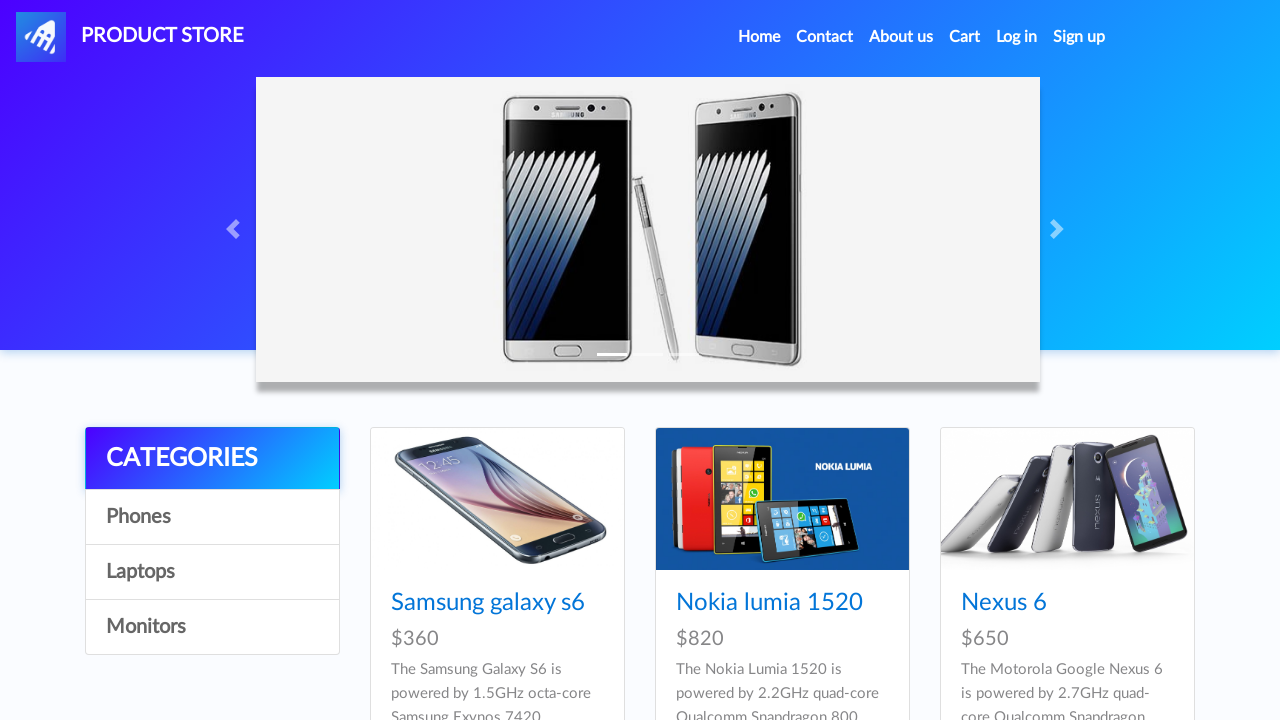

Retrieved product name: Samsung galaxy s6
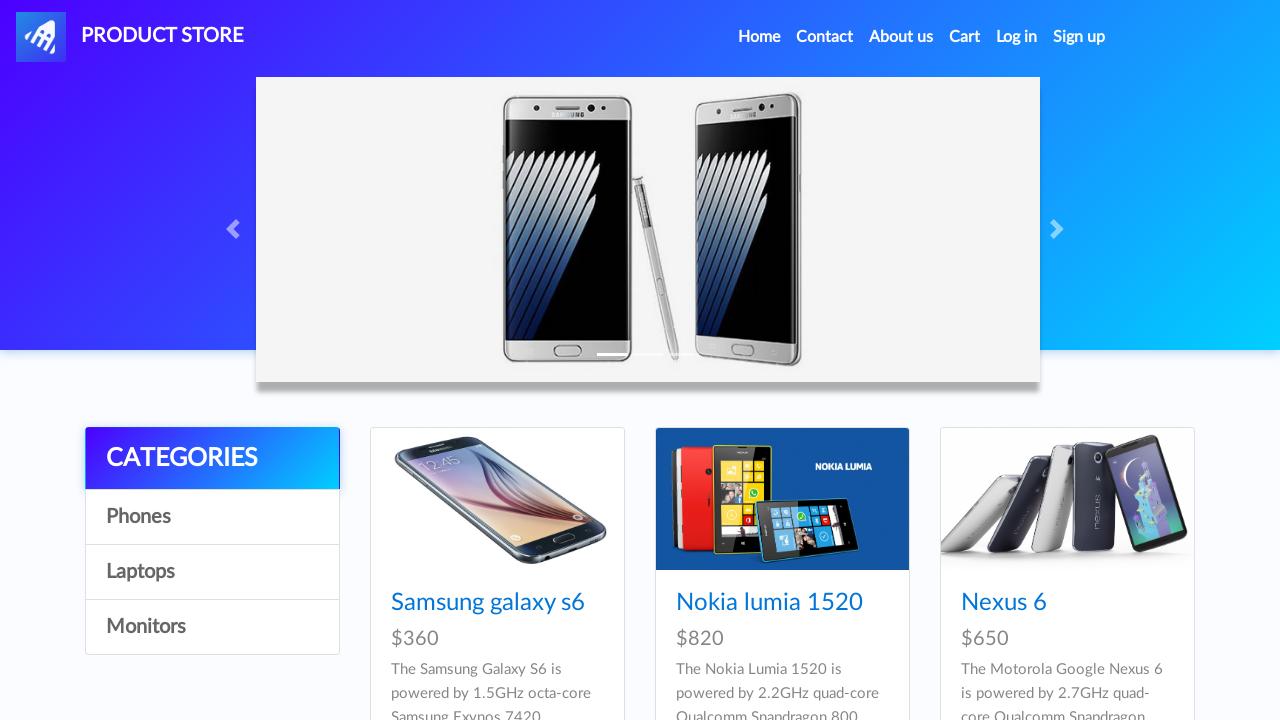

Clicked on first product: Samsung galaxy s6 at (488, 603) on .card-title a >> nth=0
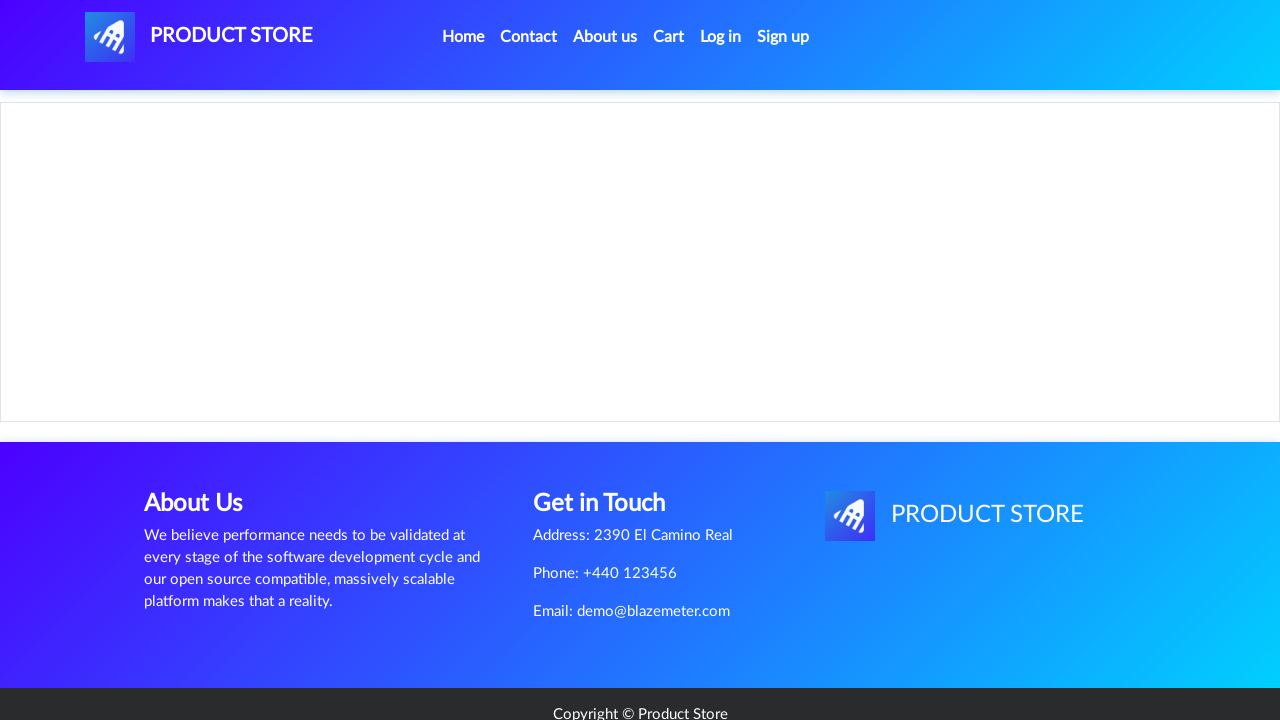

Product page loaded with Add to Cart button visible
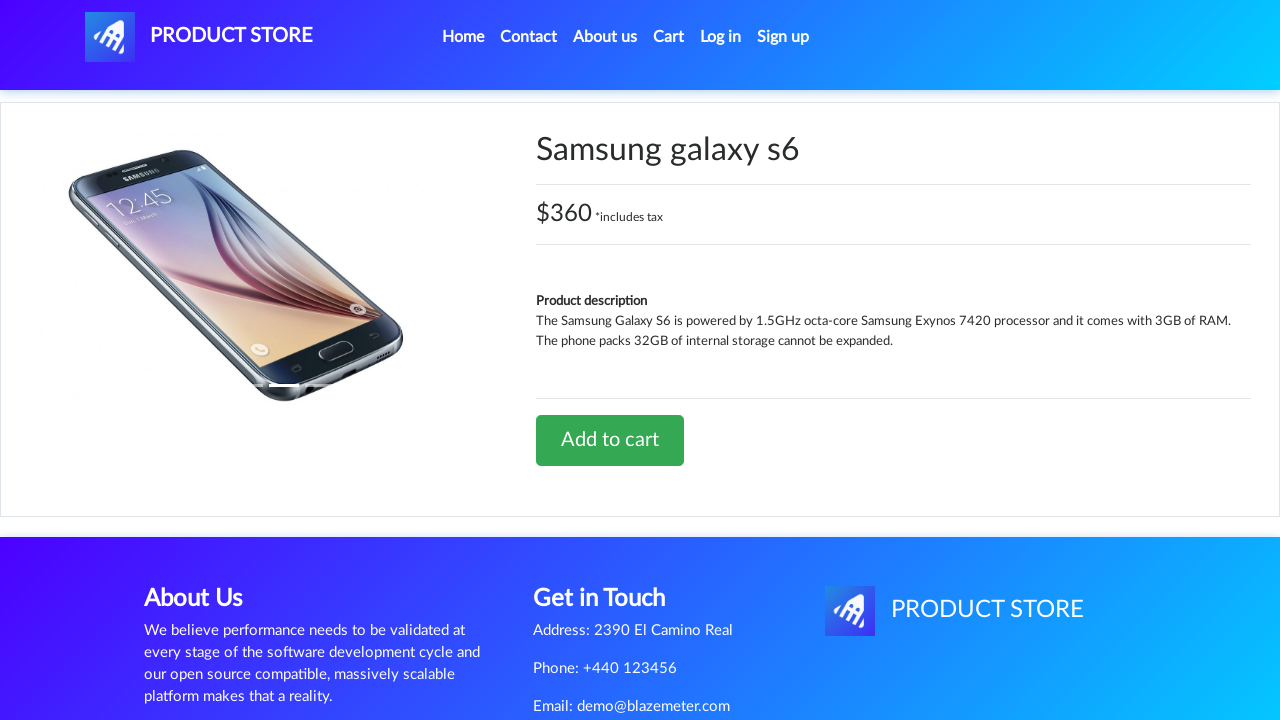

Clicked Add to Cart button at (610, 440) on .btn-success
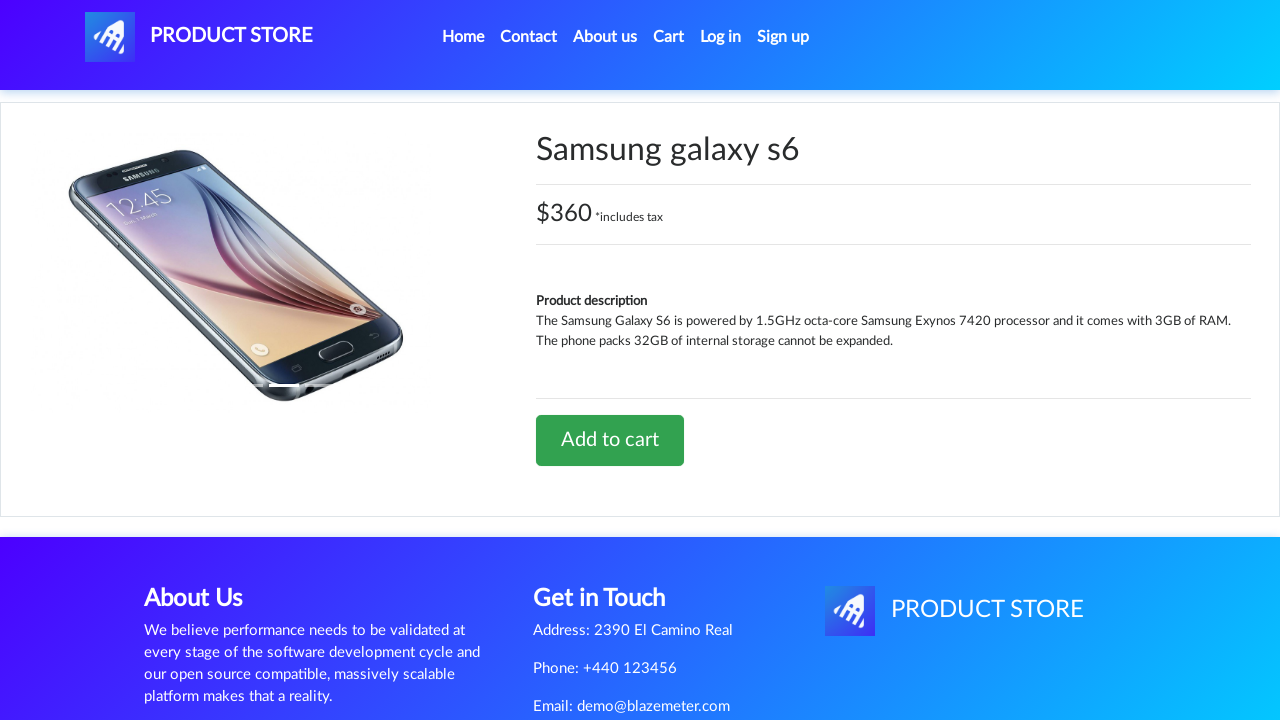

Set up dialog handler to accept alerts
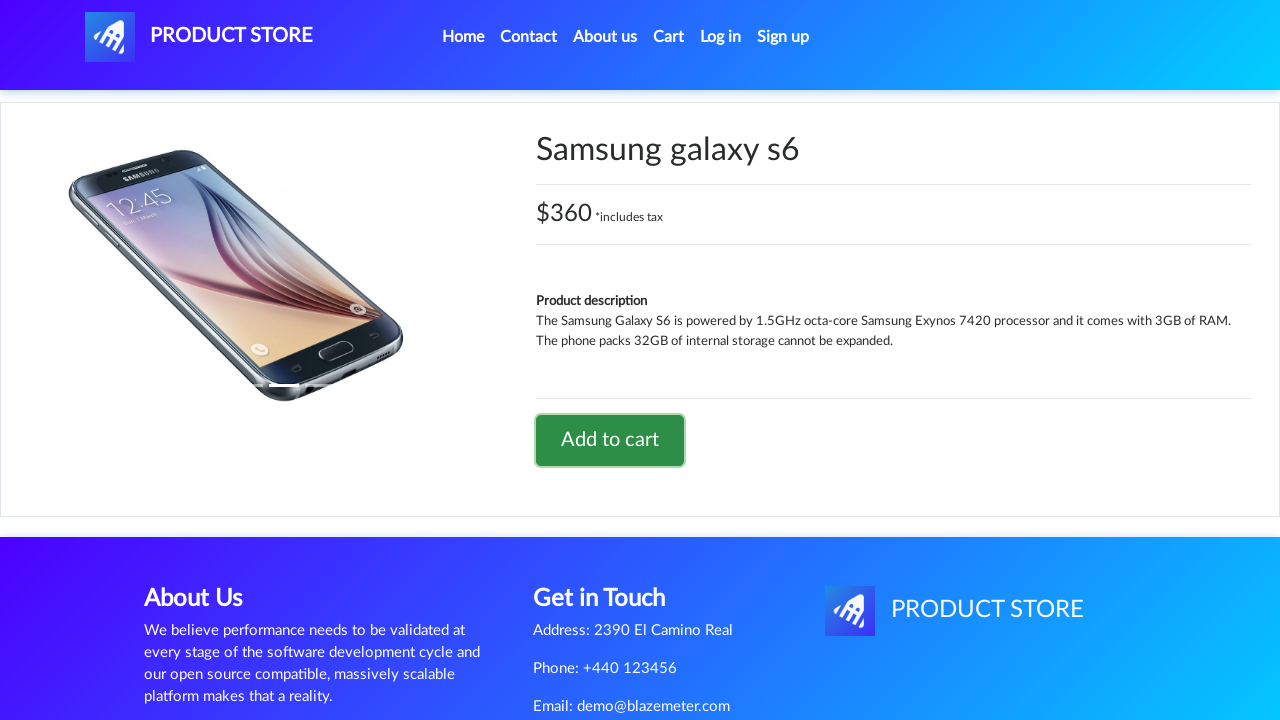

Waited for alert dialog to be processed
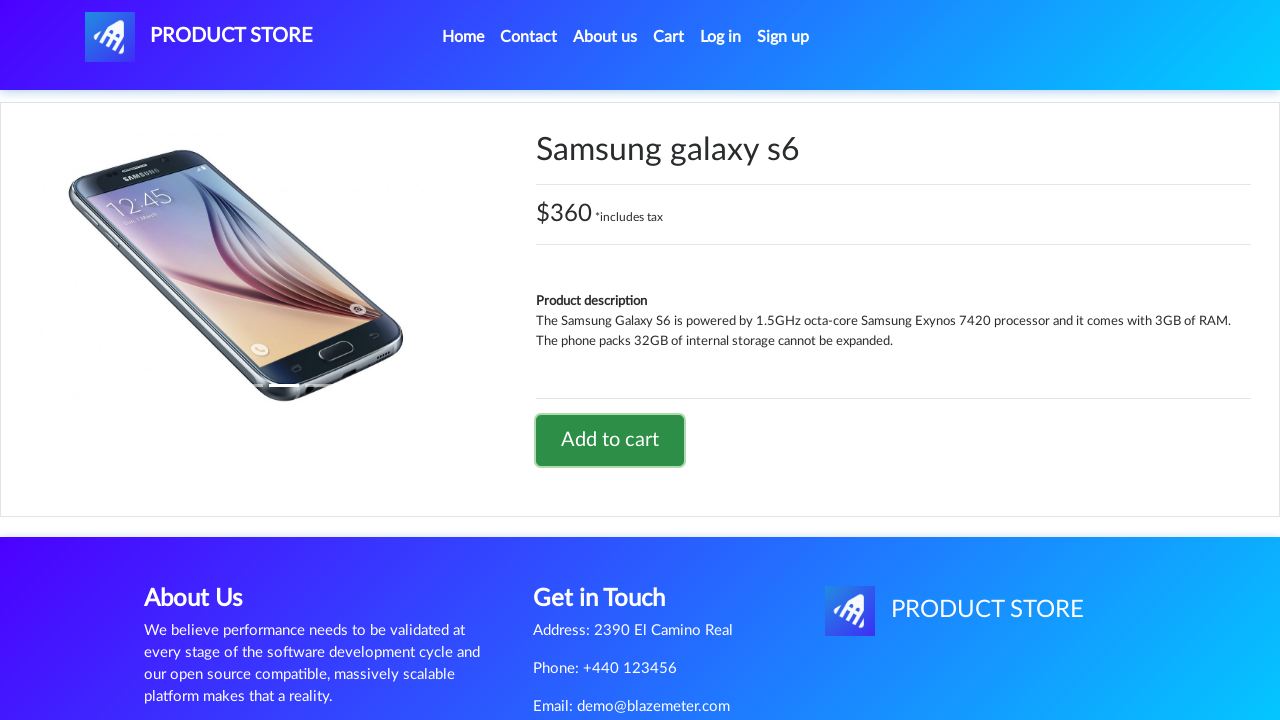

Clicked on Cart menu item at (669, 37) on #cartur
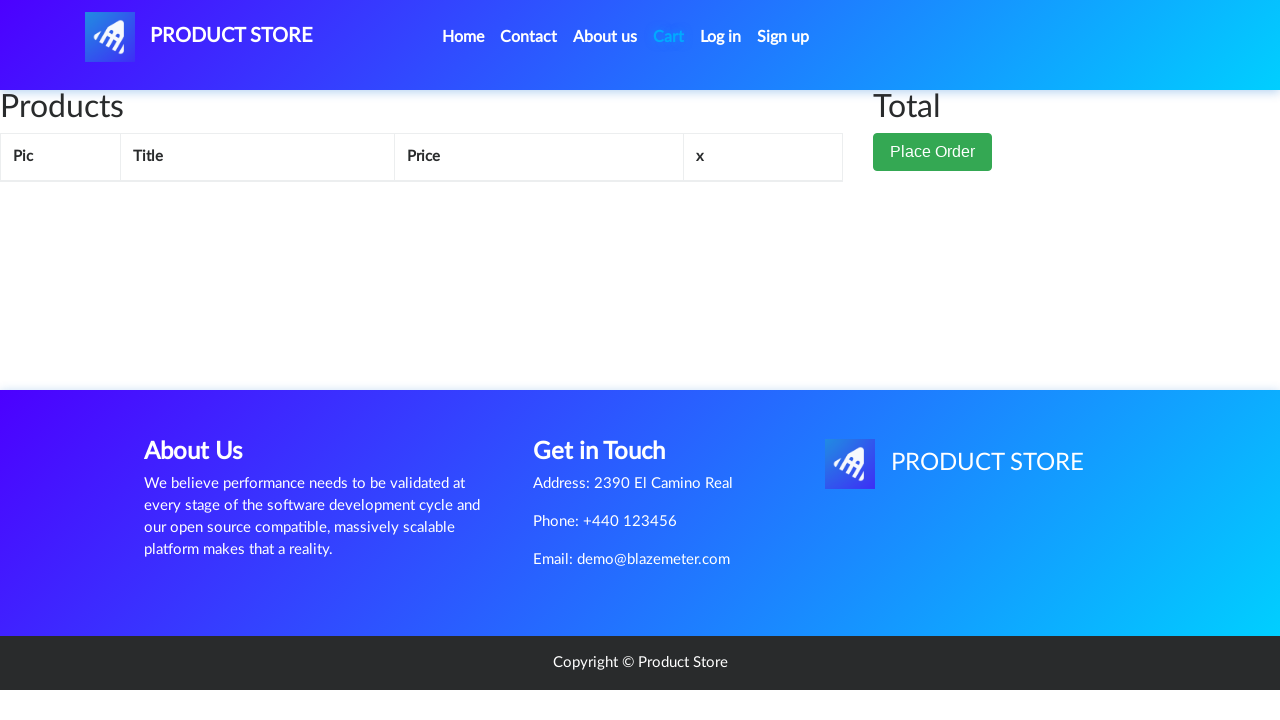

Cart page loaded with product table visible
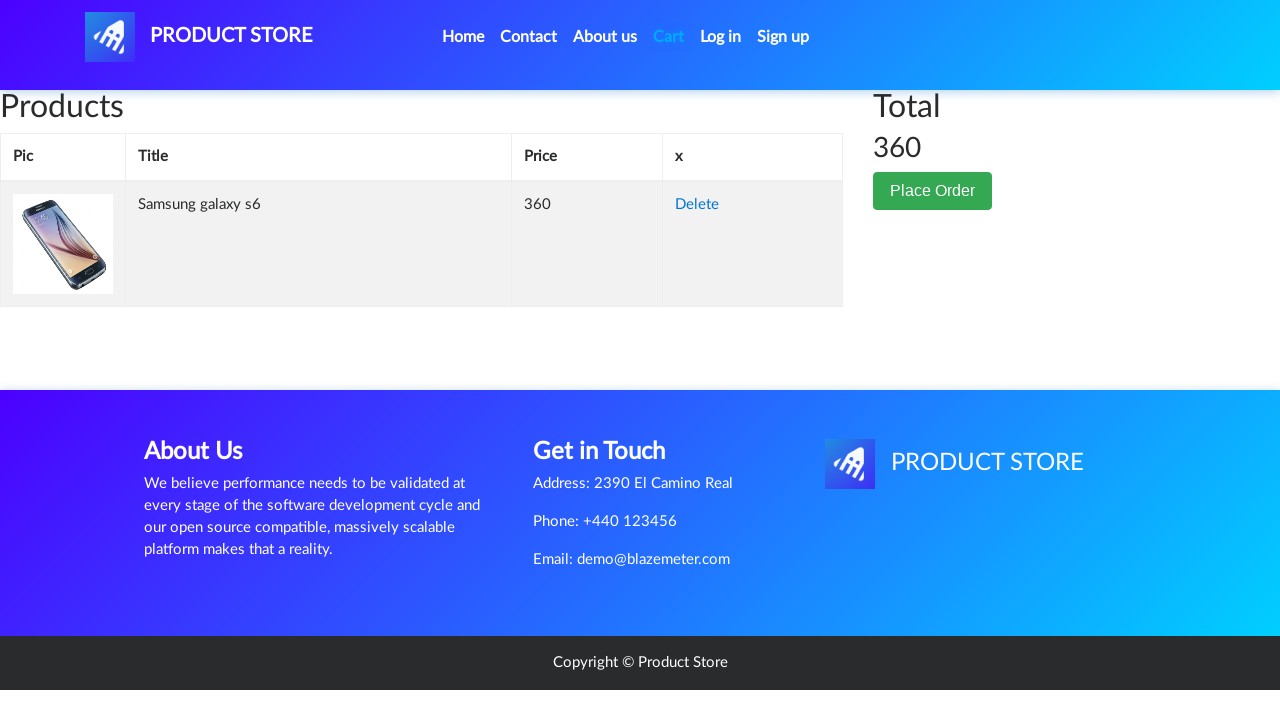

Retrieved cart item name: Samsung galaxy s6 - Product successfully added to cart!
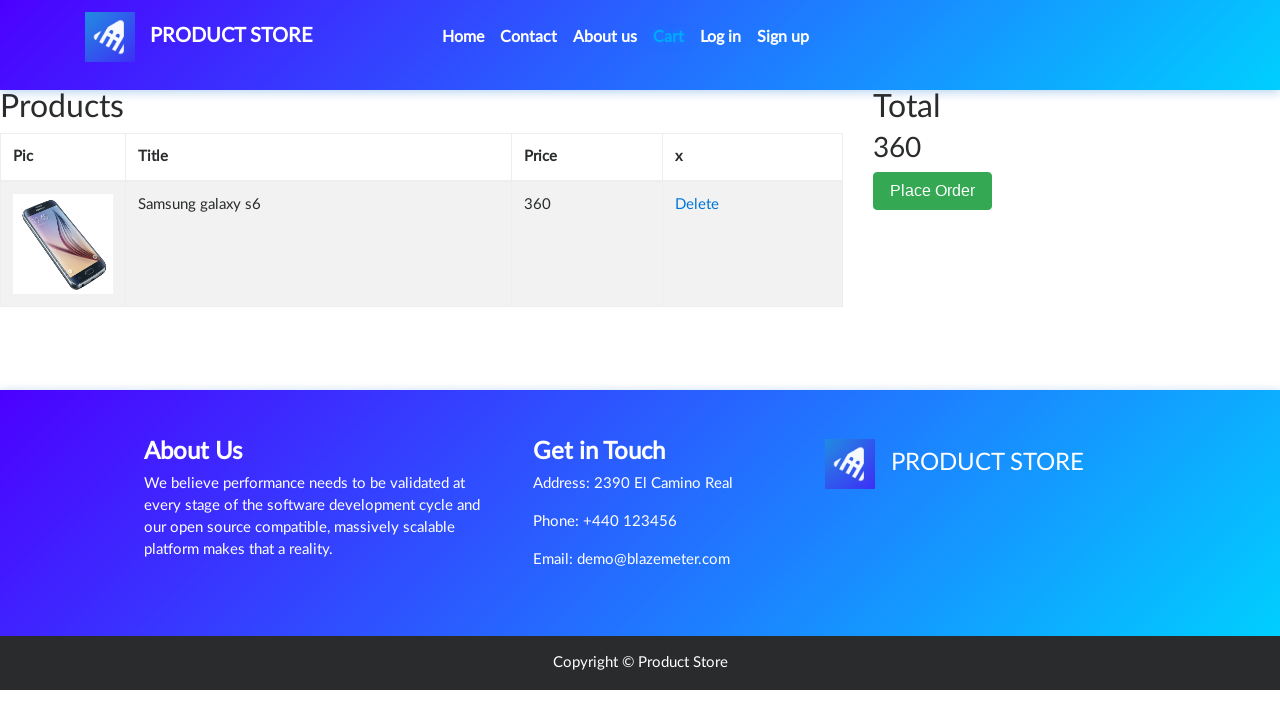

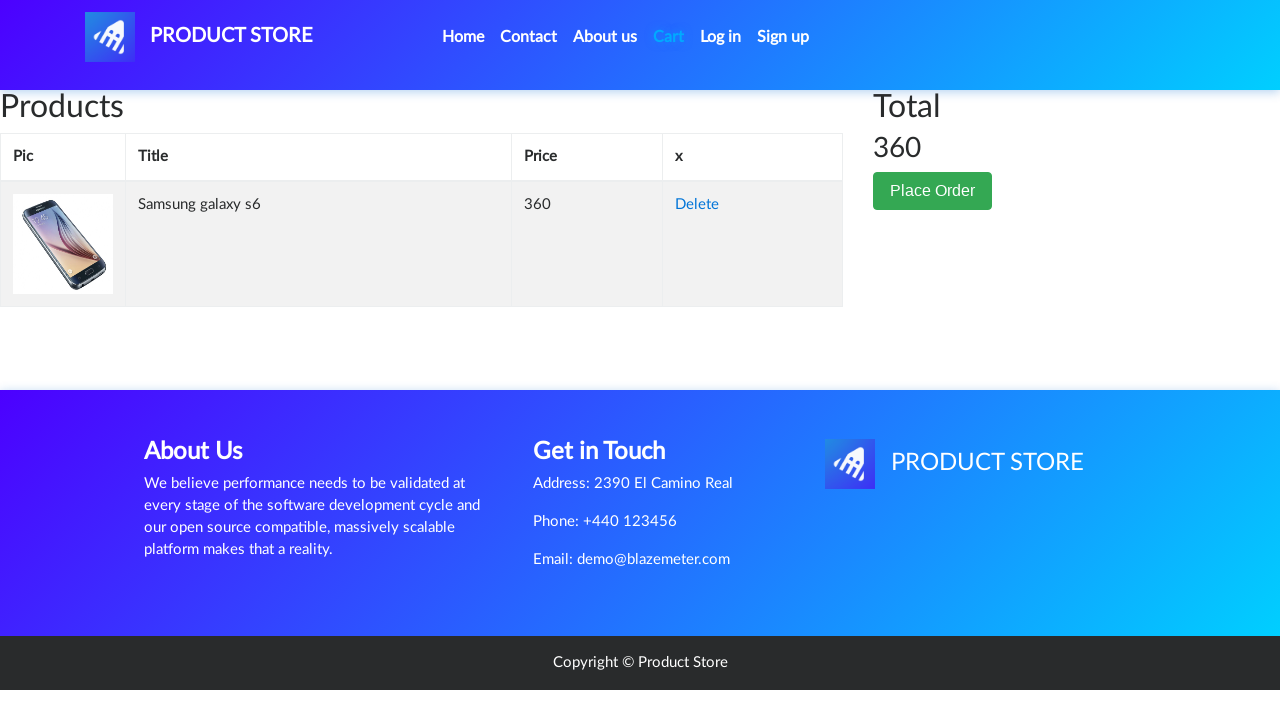